Tests a sample todo application by clicking on existing todo items, adding a new item to the list, and verifying the new item appears correctly.

Starting URL: https://lambdatest.github.io/sample-todo-app/

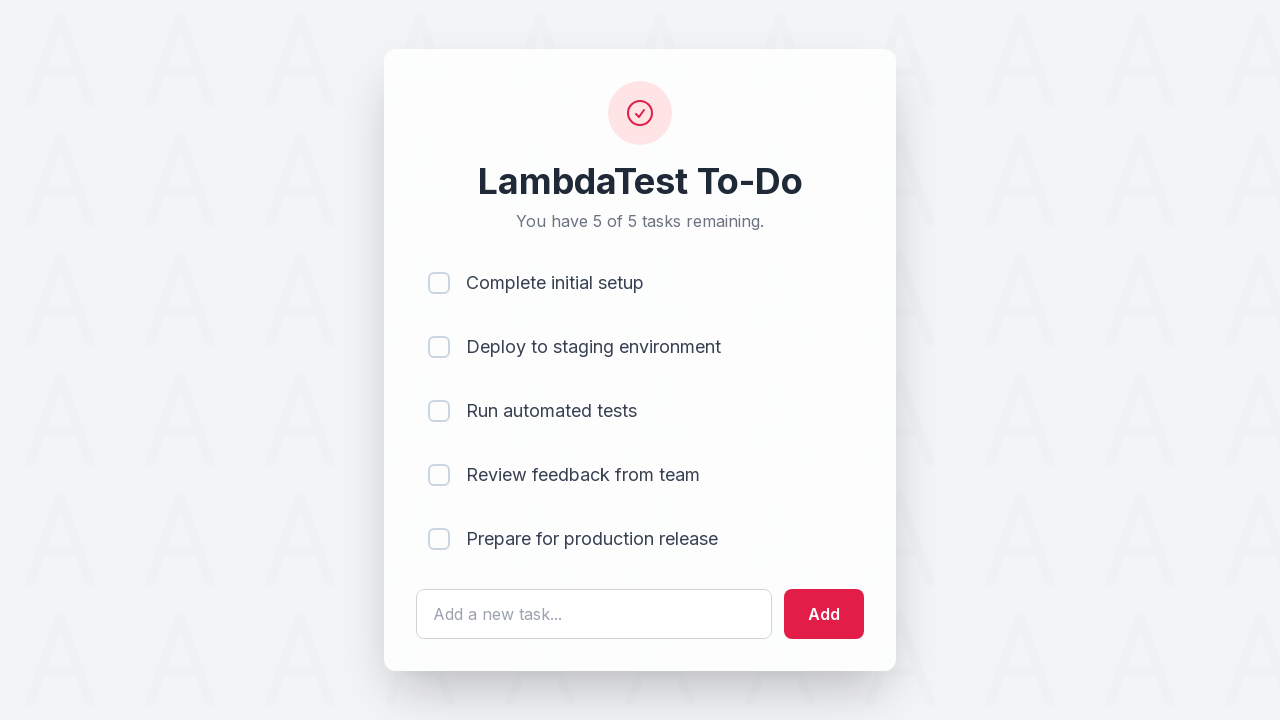

Clicked on first item checkbox at (439, 283) on input[name='li1']
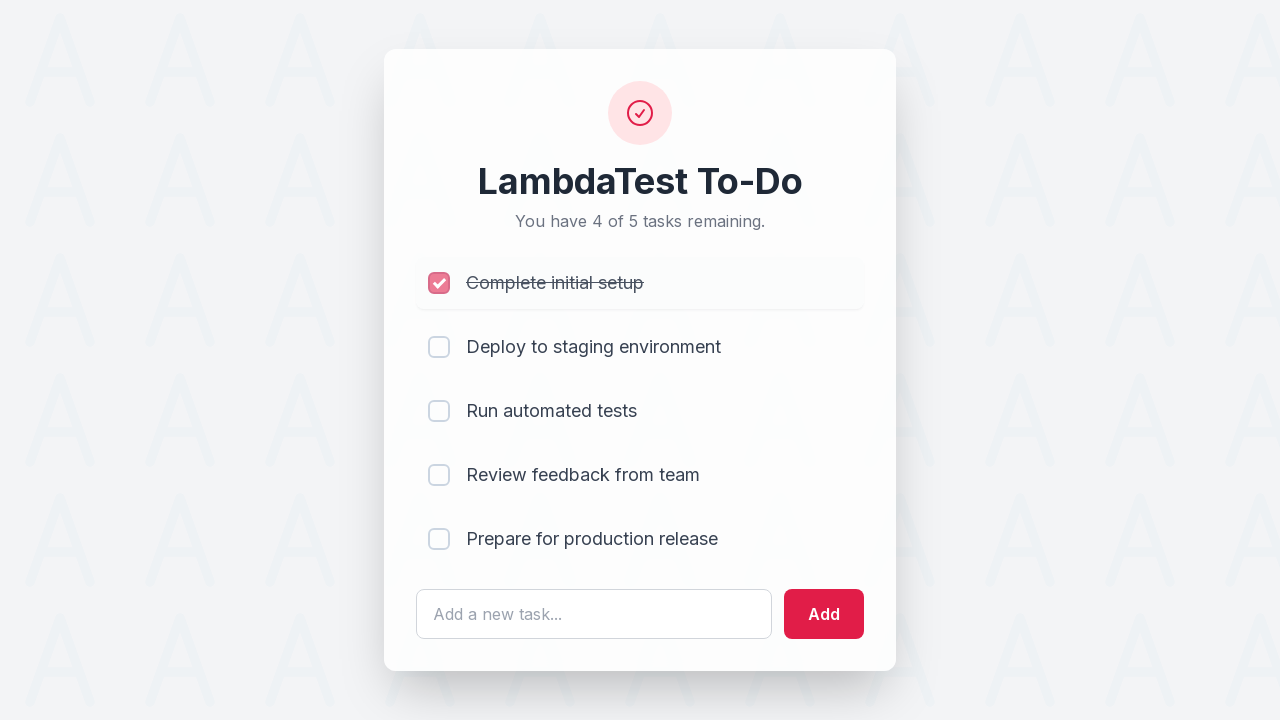

Clicked on second item checkbox at (439, 347) on input[name='li2']
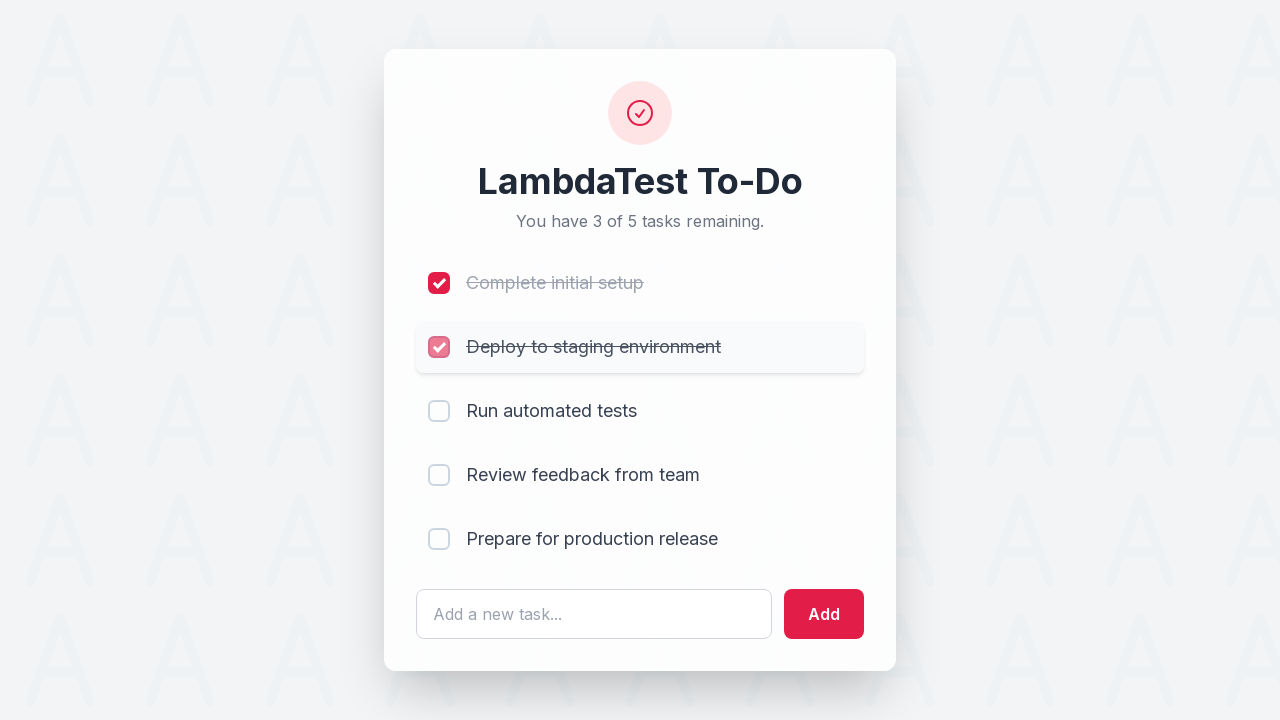

Cleared the todo input field on #sampletodotext
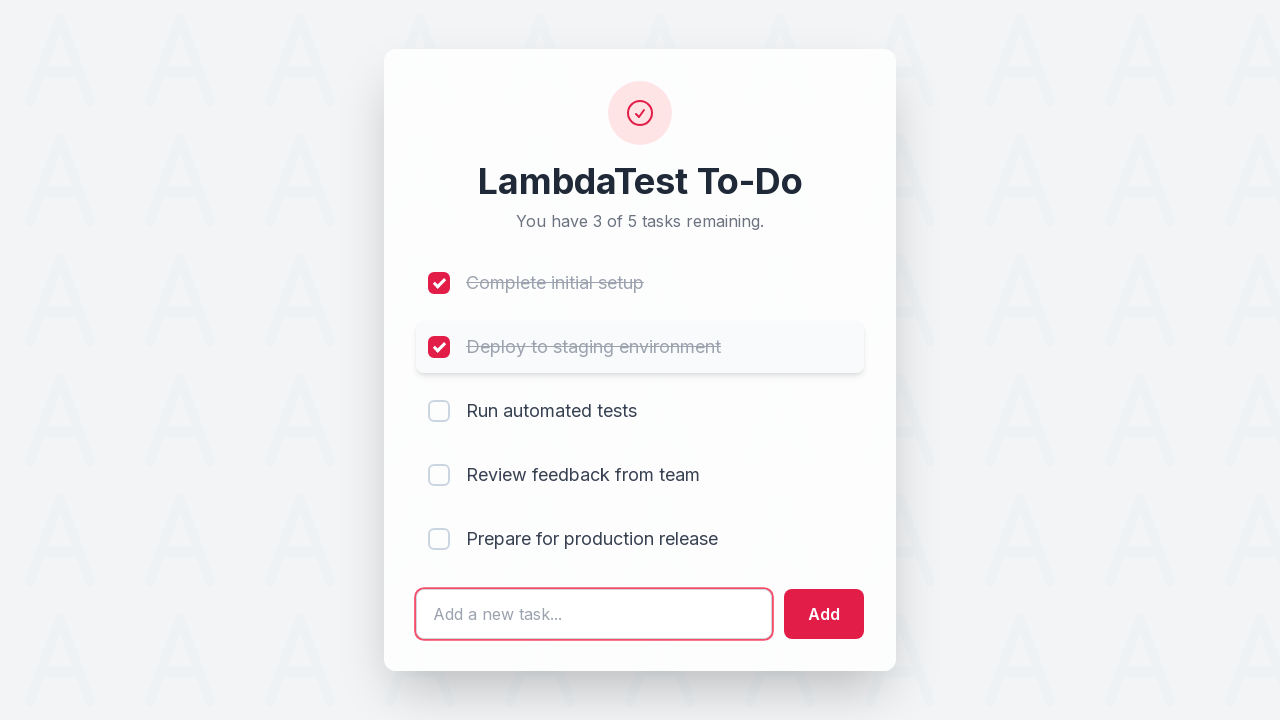

Filled input field with new todo item: 'Yey, Let's add it to list' on #sampletodotext
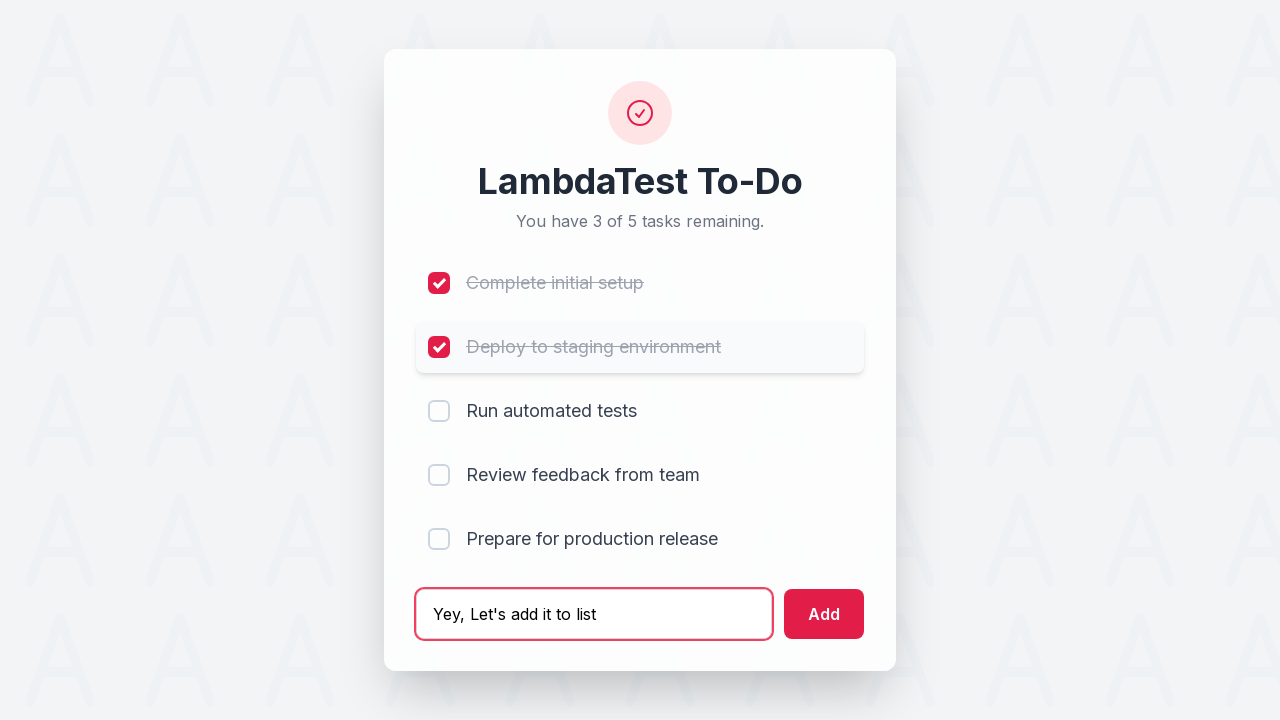

Clicked add button to submit new todo item at (824, 614) on #addbutton
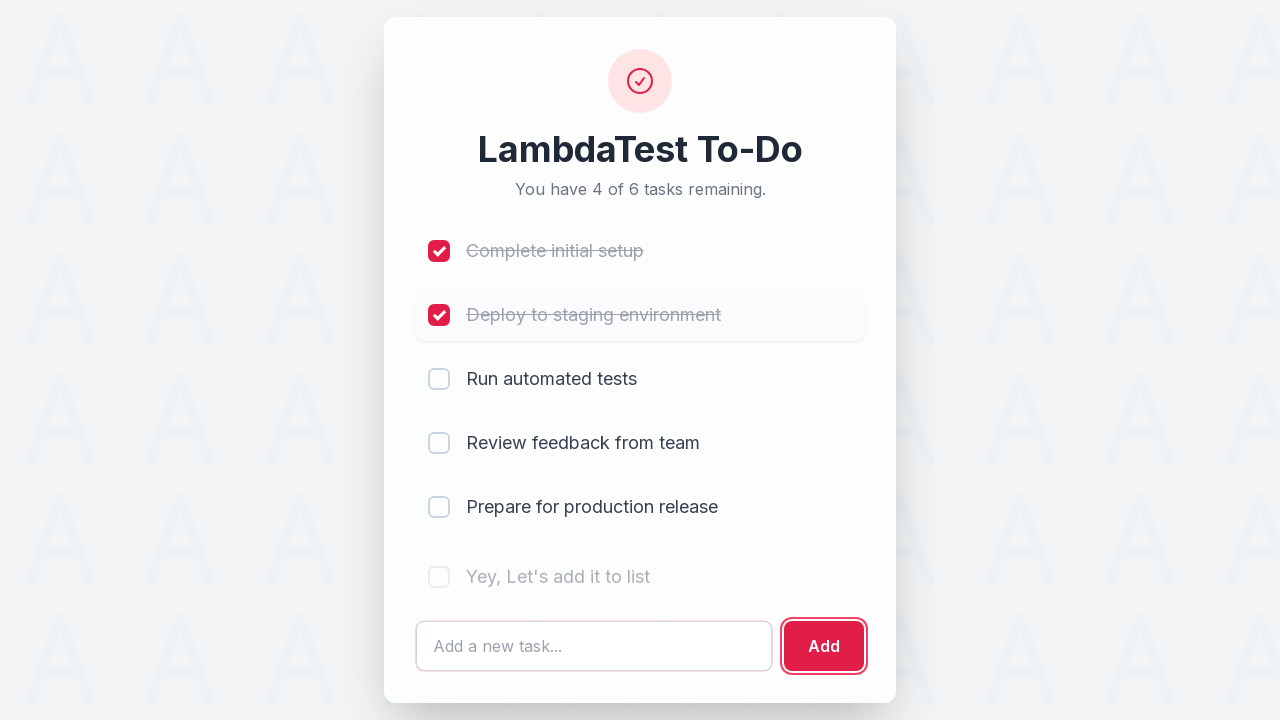

New todo item appeared in the list
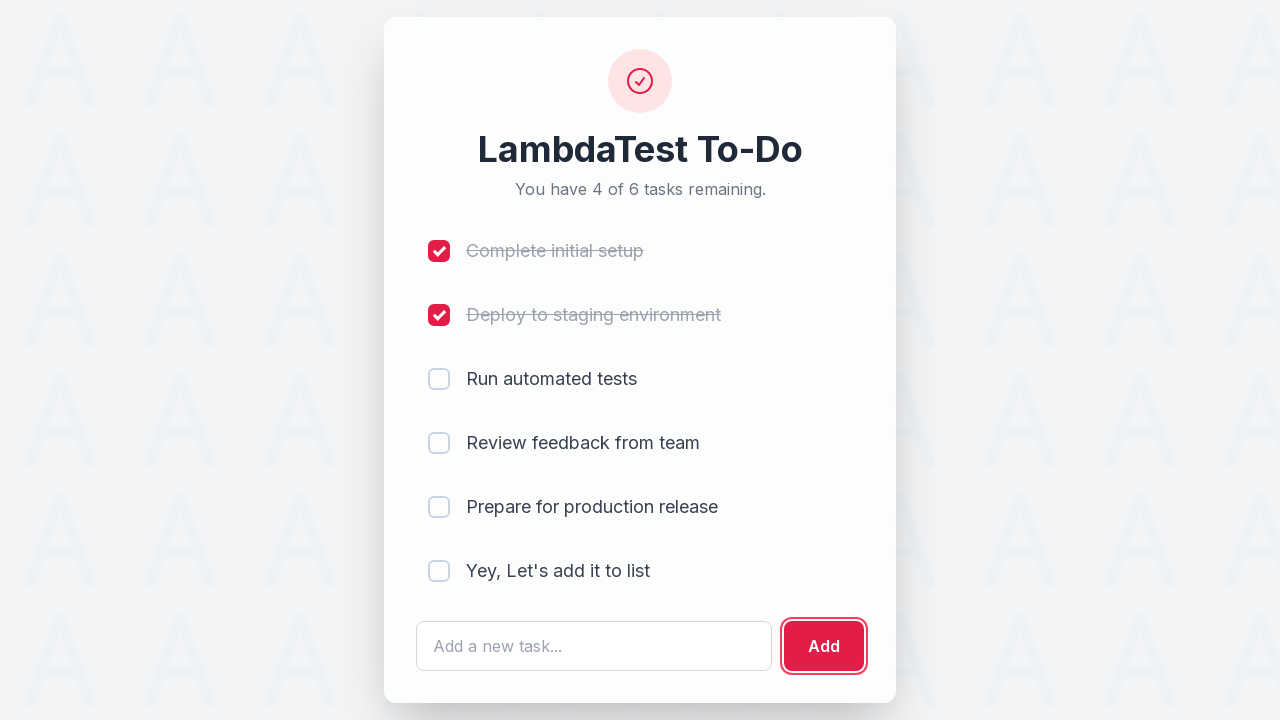

Retrieved text content of the newly added item
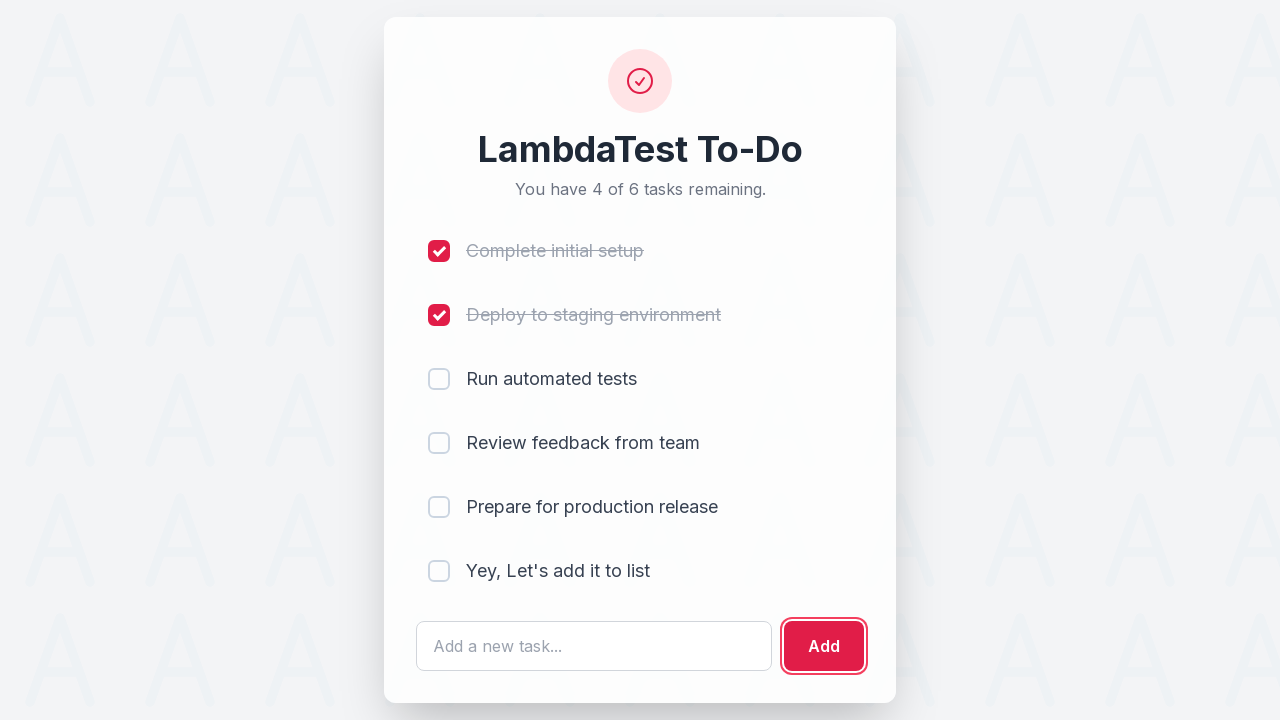

Verified the new item text matches the added content
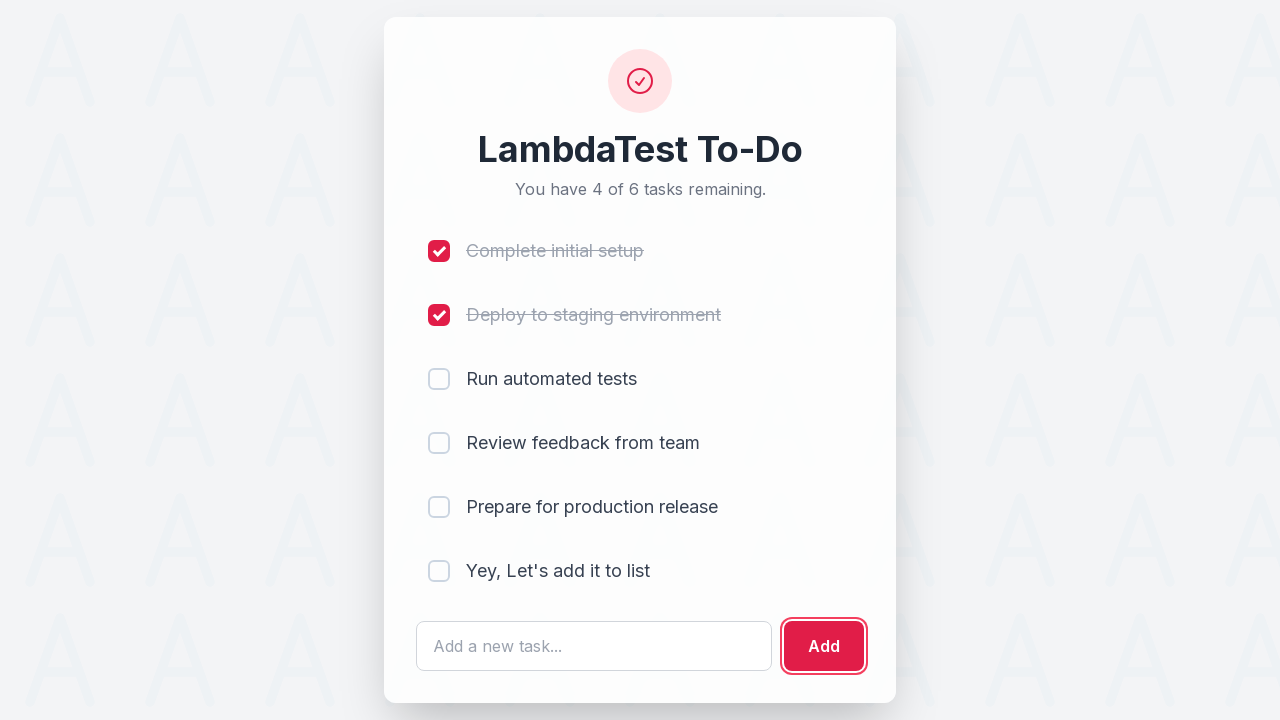

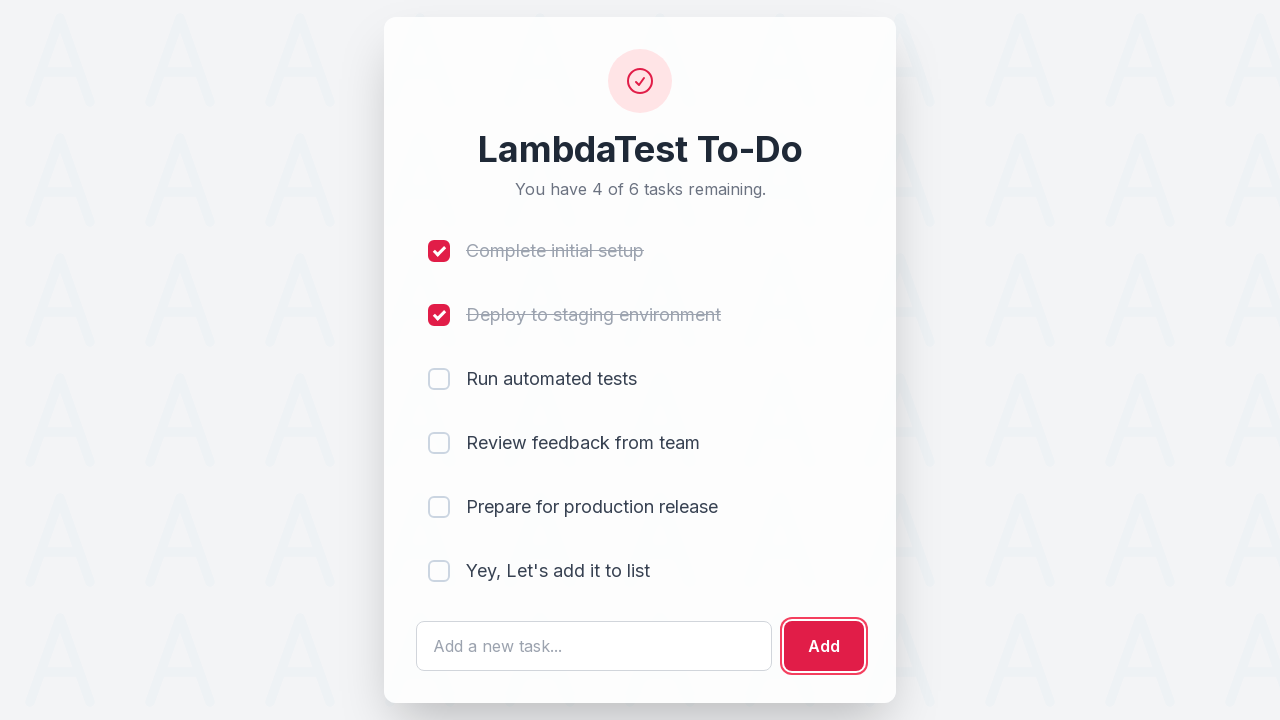